Tests window handling by opening a help link in a new window, switching between parent and child windows, and verifying titles

Starting URL: https://accounts.google.com/signup/v2/webcreateaccount?hl=en-GB&flowName=GlifWebSignIn&flowEntry=SignUp

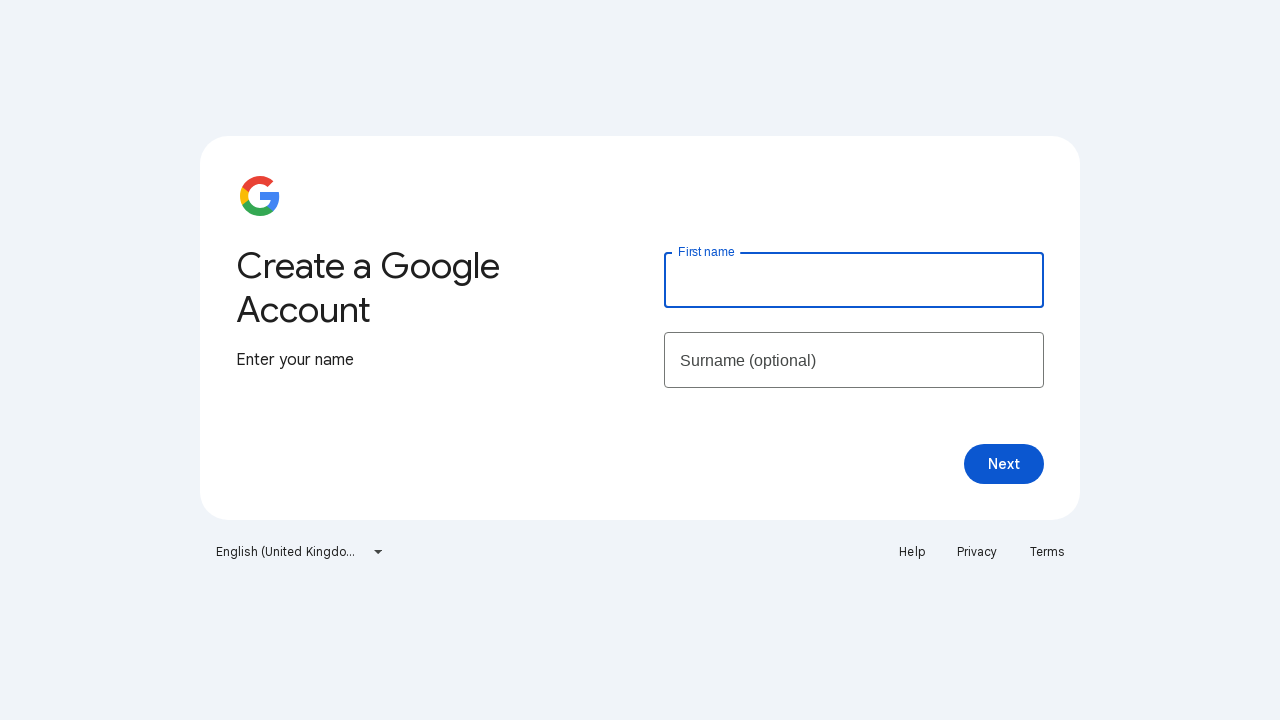

Clicked Help link to open new window at (912, 552) on xpath=//a[contains(text(),'Help')]
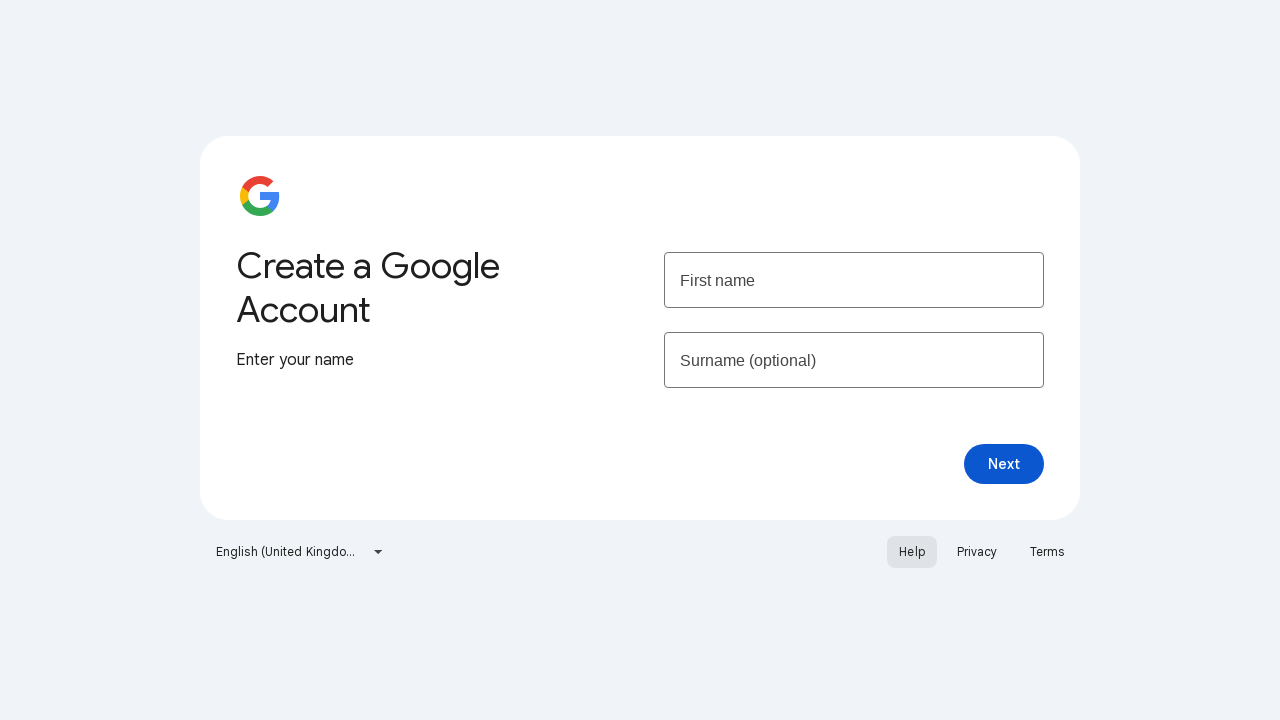

New window opened and captured
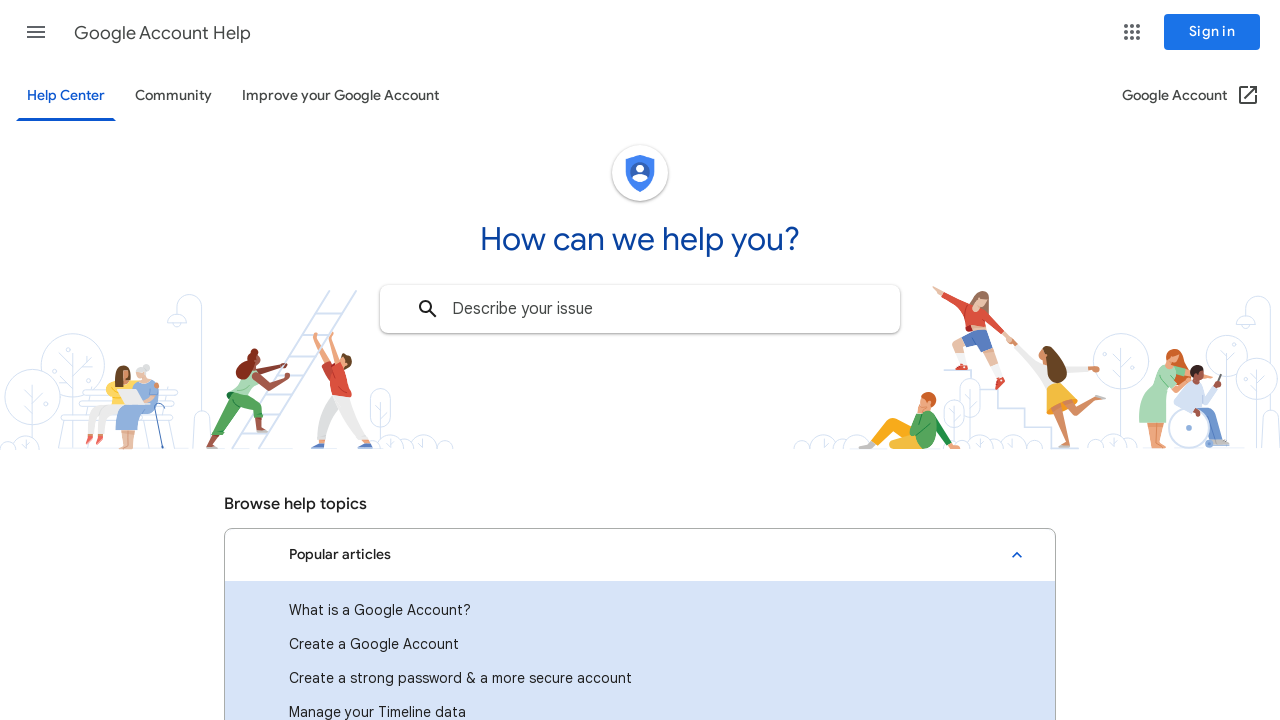

Retrieved child window title: Google Account Help
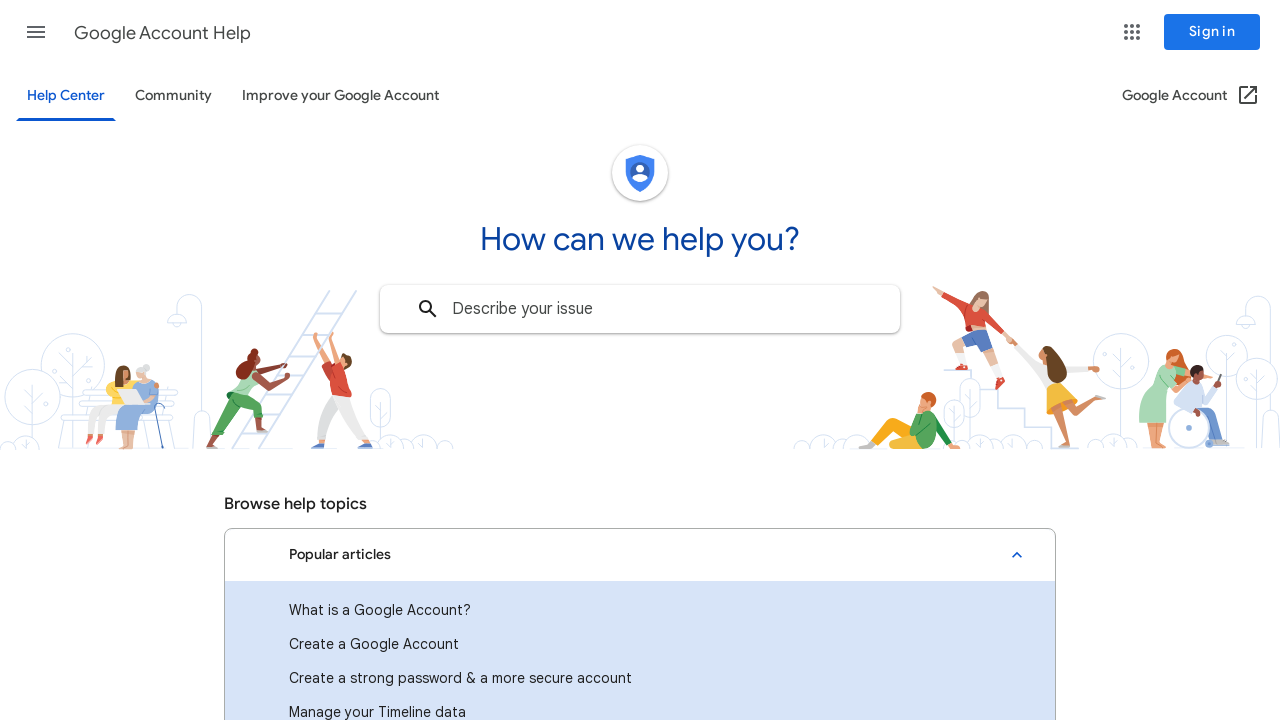

Retrieved parent window title: Create your Google Account
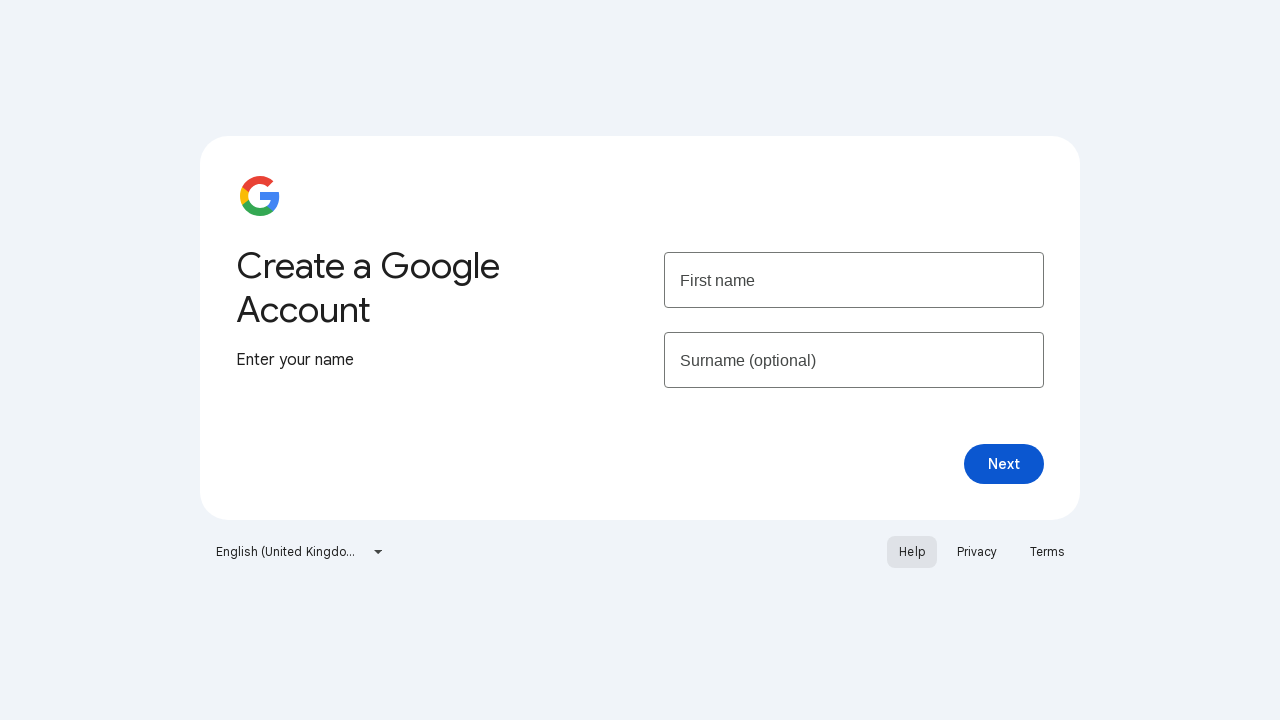

Closed child window
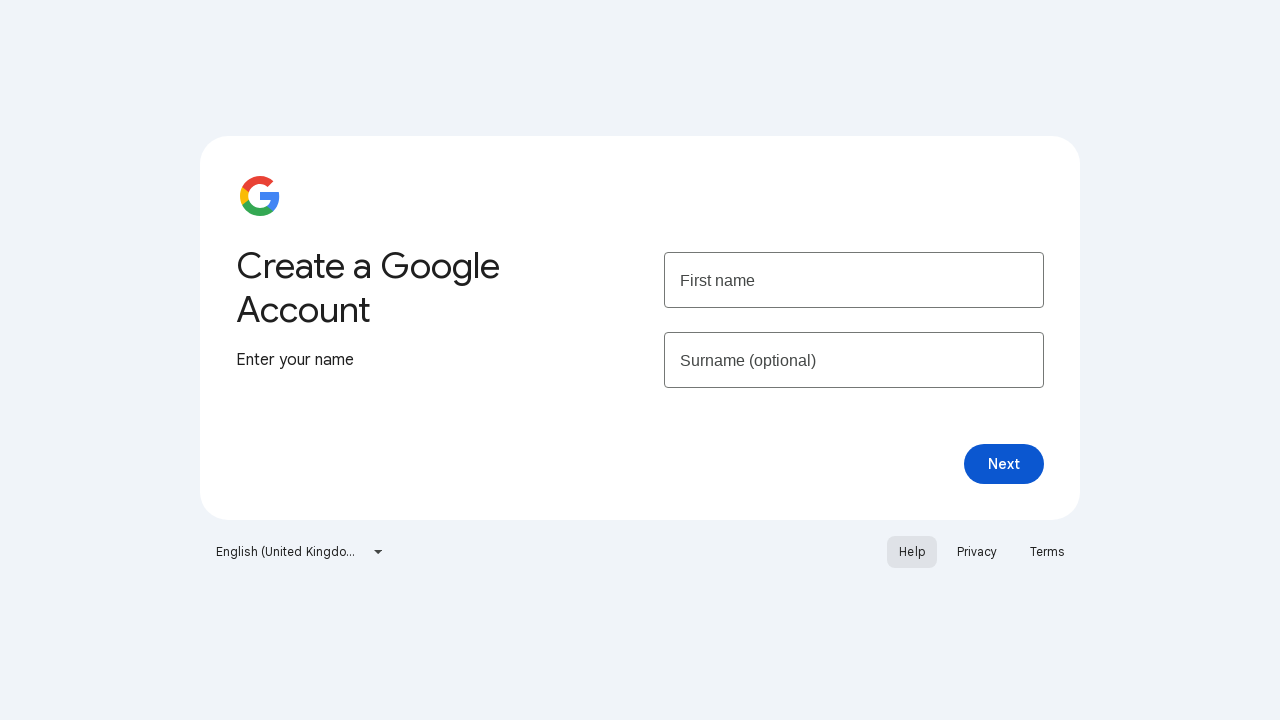

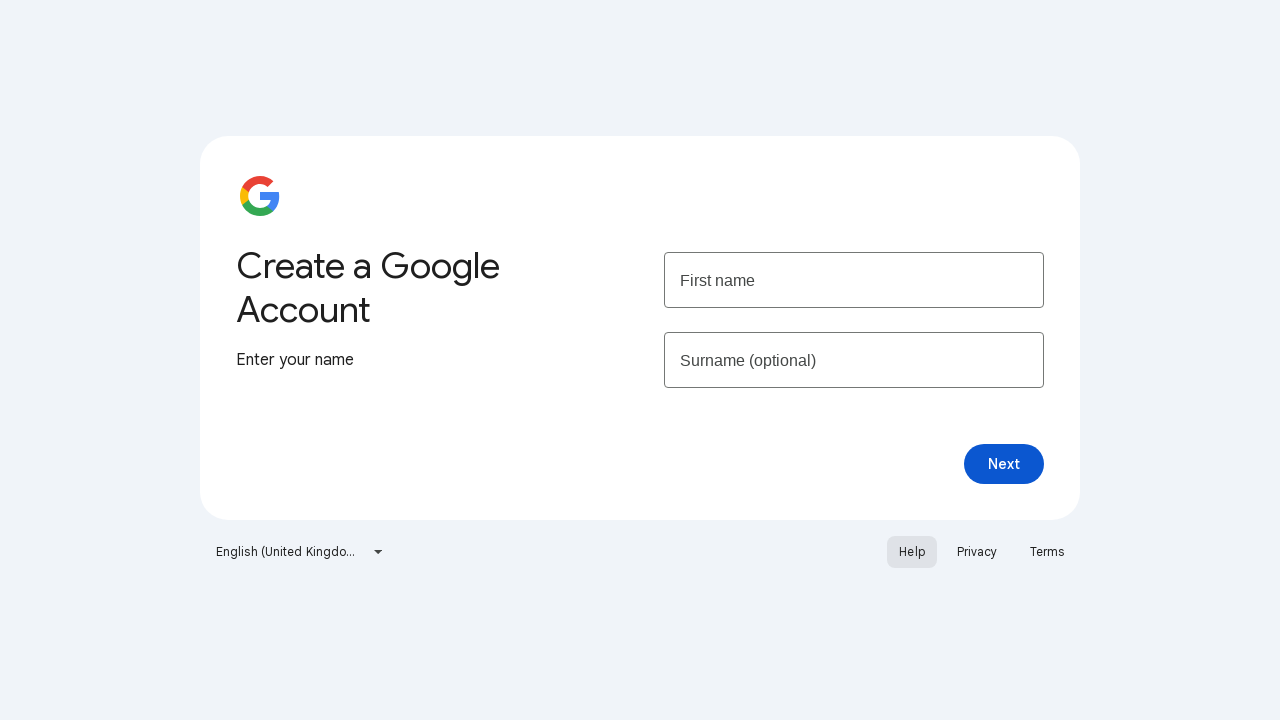